Tests form interaction by selecting radio buttons and checkboxes for gender, profession, and years of experience fields

Starting URL: https://awesomeqa.com/practice.html

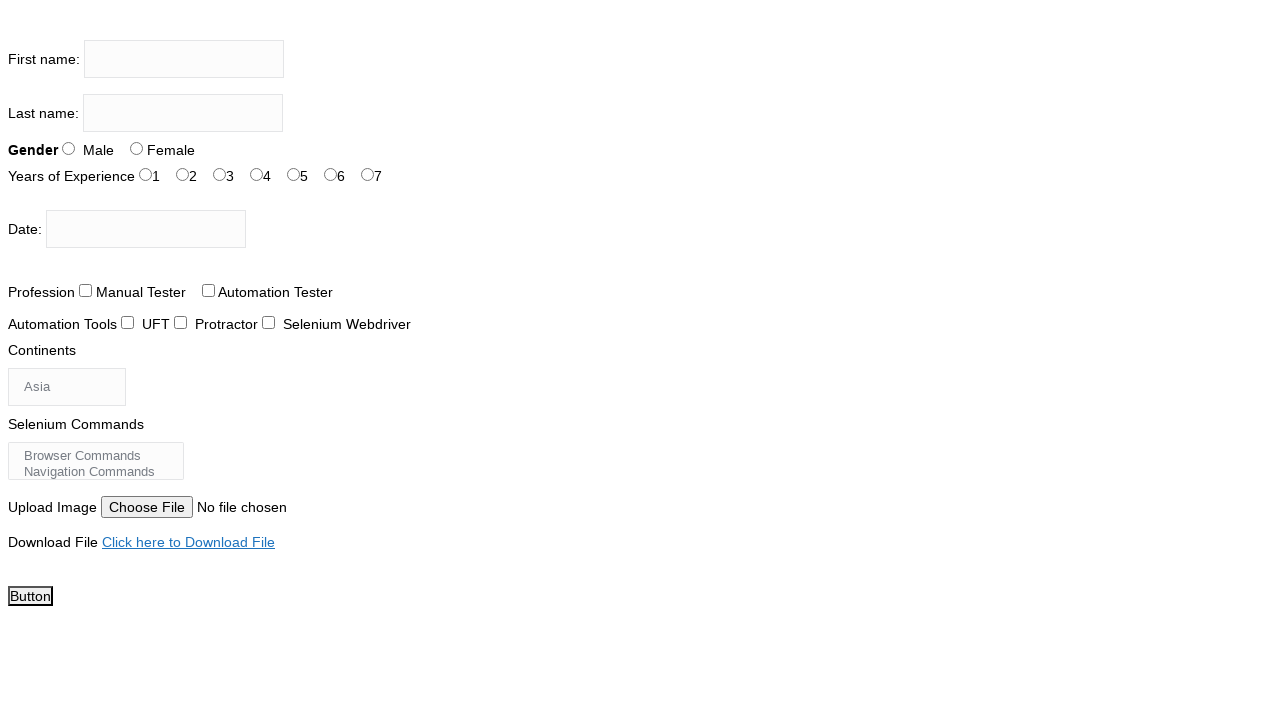

Selected Female gender radio button at (136, 148) on input#sex-1
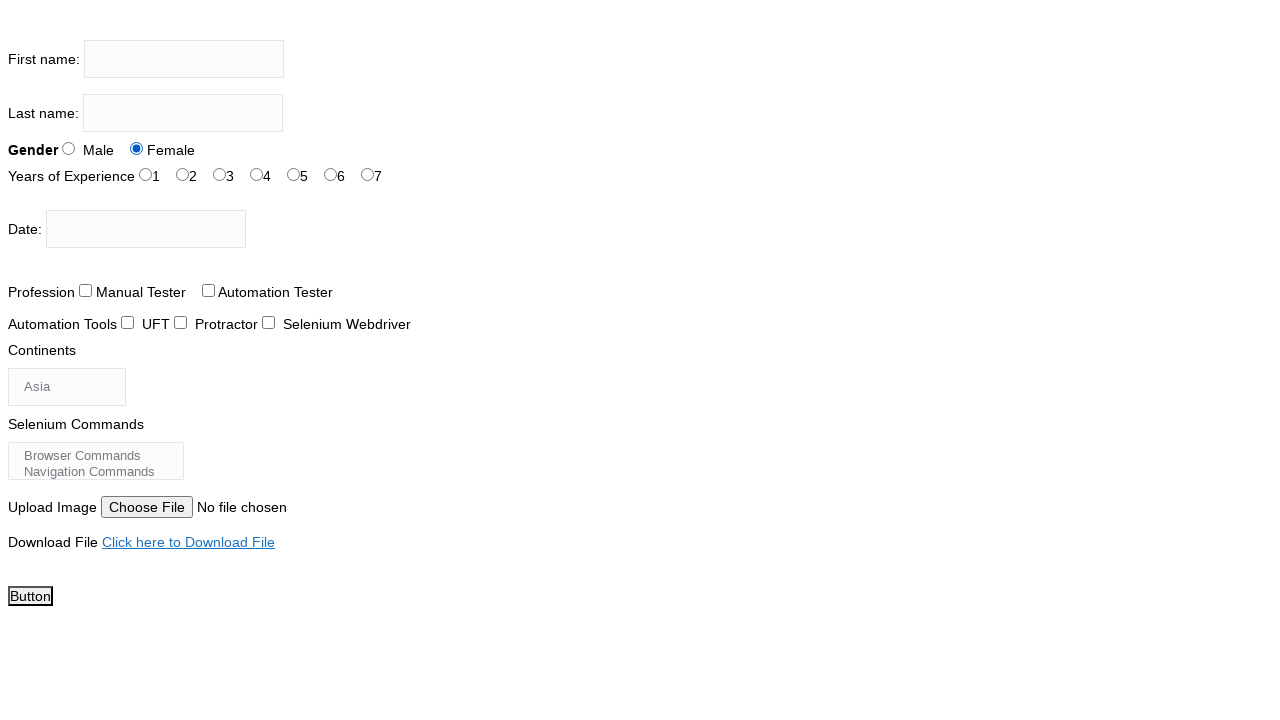

Selected Automation Tester profession checkbox at (208, 290) on input#profession-1
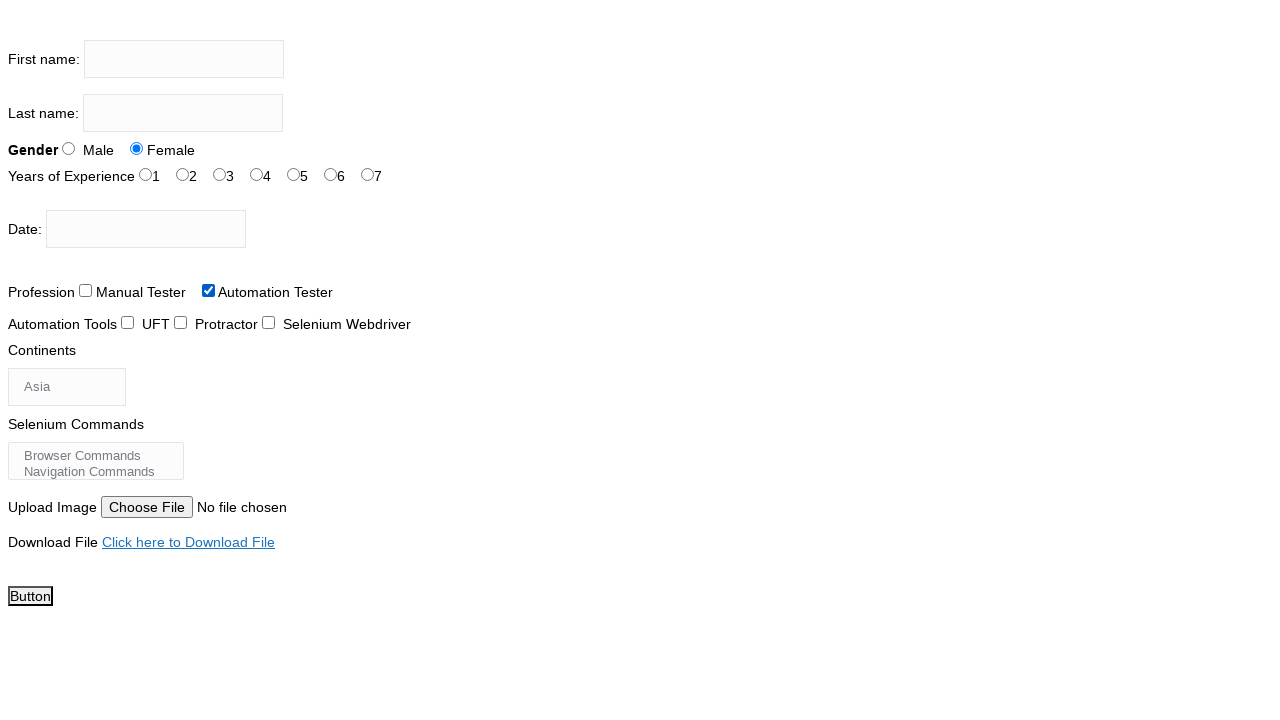

Selected 3 years of experience radio button at (220, 174) on input#exp-2
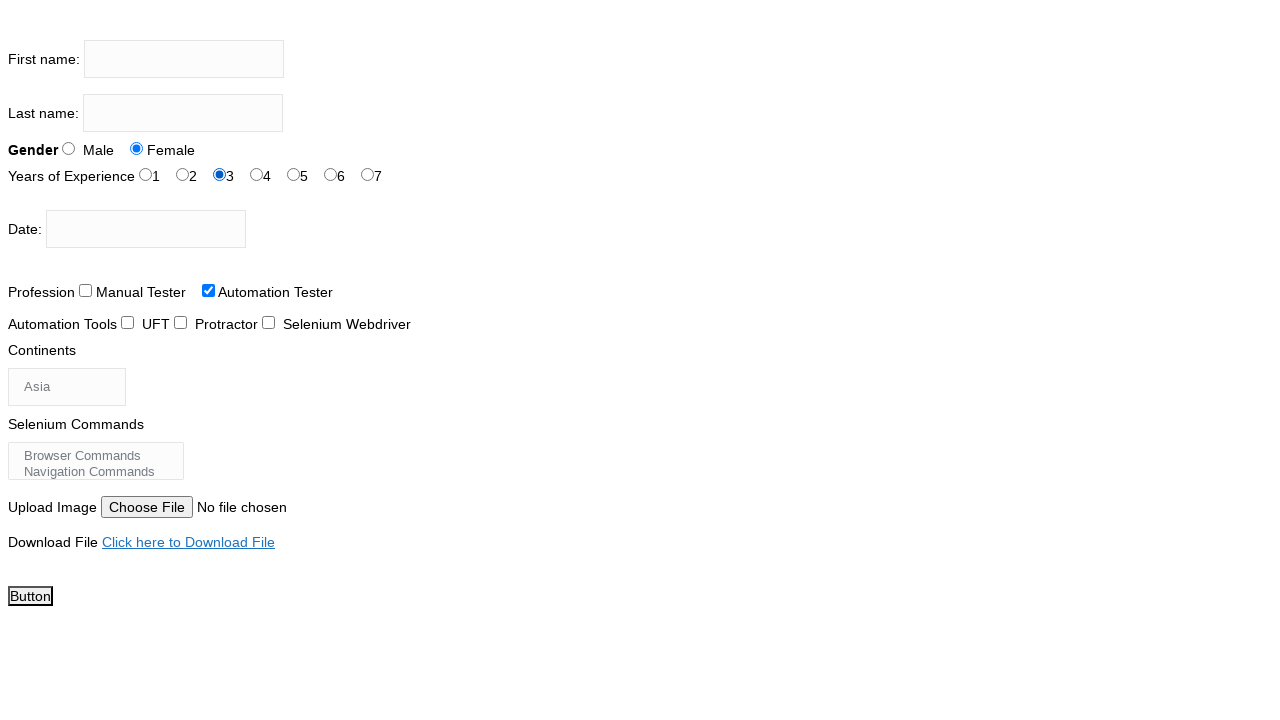

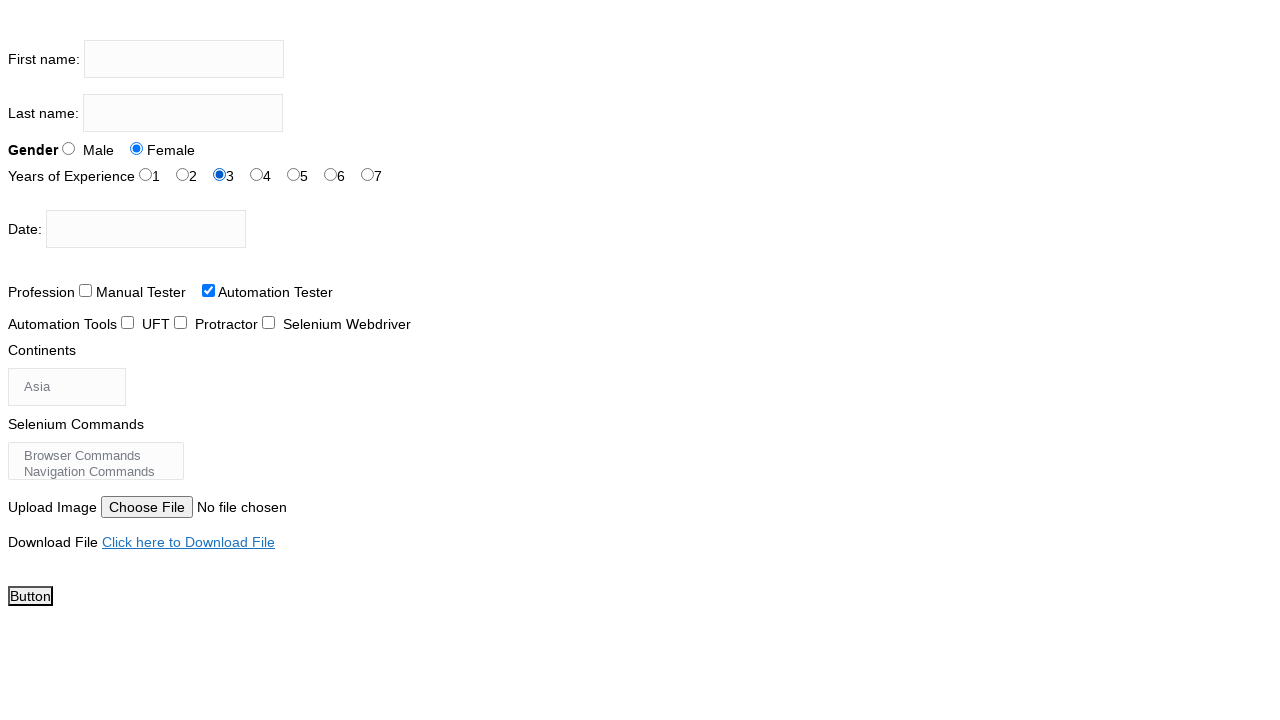